Tests that toggle-all checkbox updates state when individual items are completed or cleared

Starting URL: https://demo.playwright.dev/todomvc

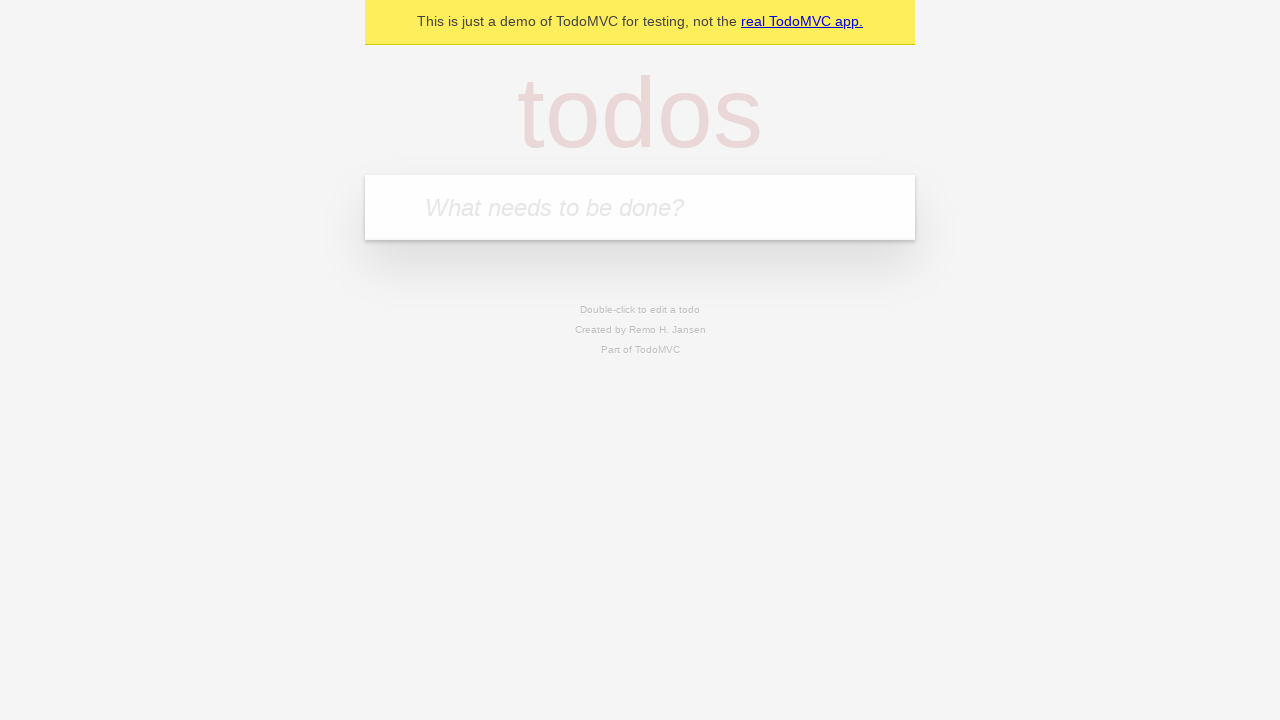

Filled new todo input with 'buy some cheese' on .new-todo
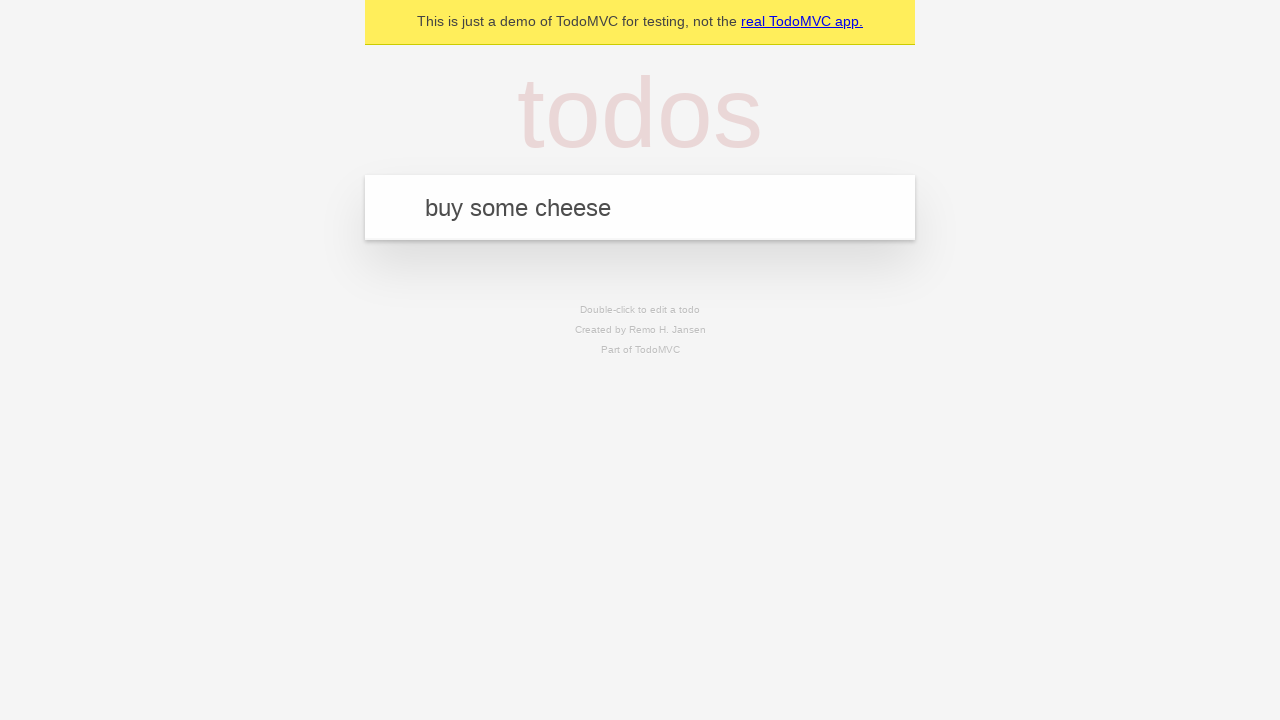

Pressed Enter to add first todo on .new-todo
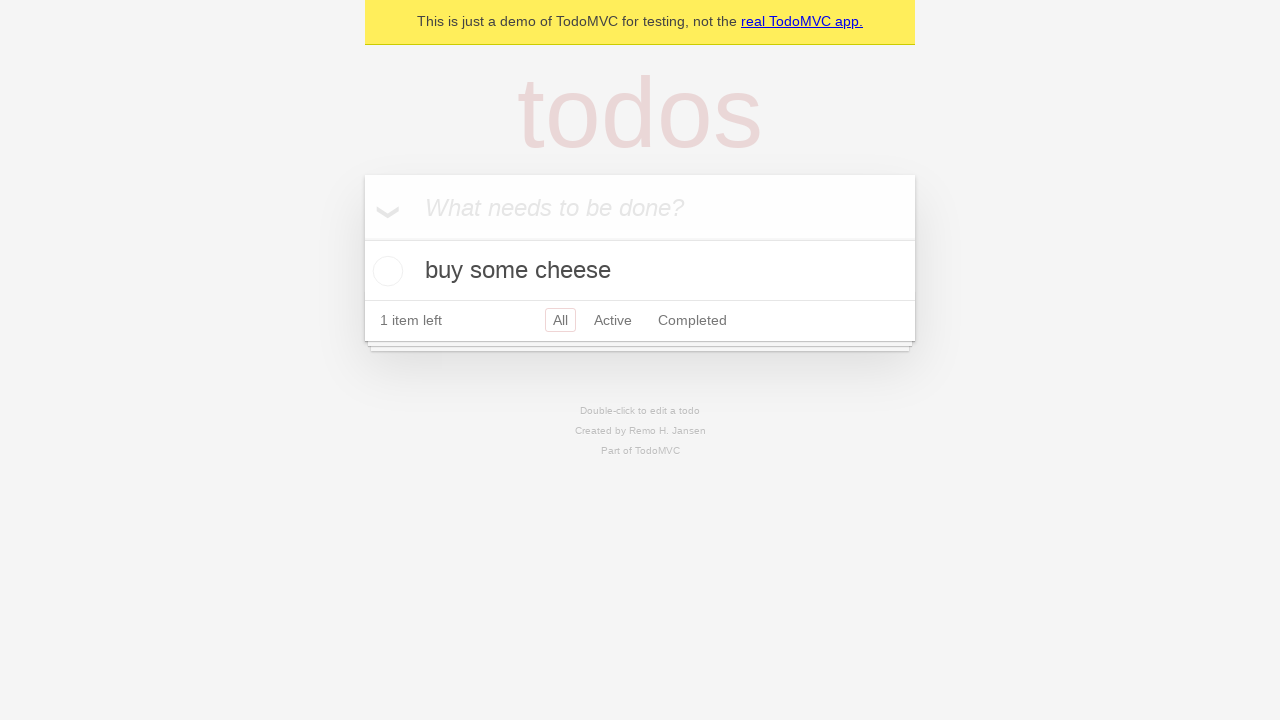

Filled new todo input with 'feed the cat' on .new-todo
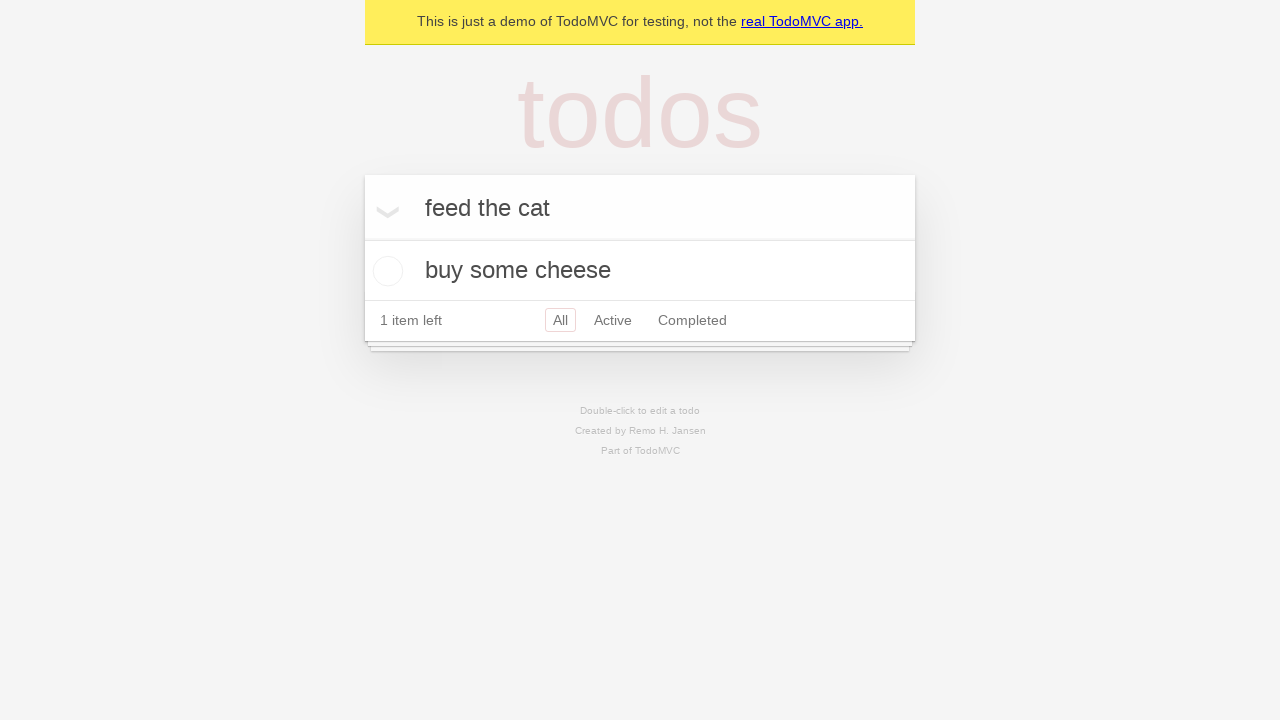

Pressed Enter to add second todo on .new-todo
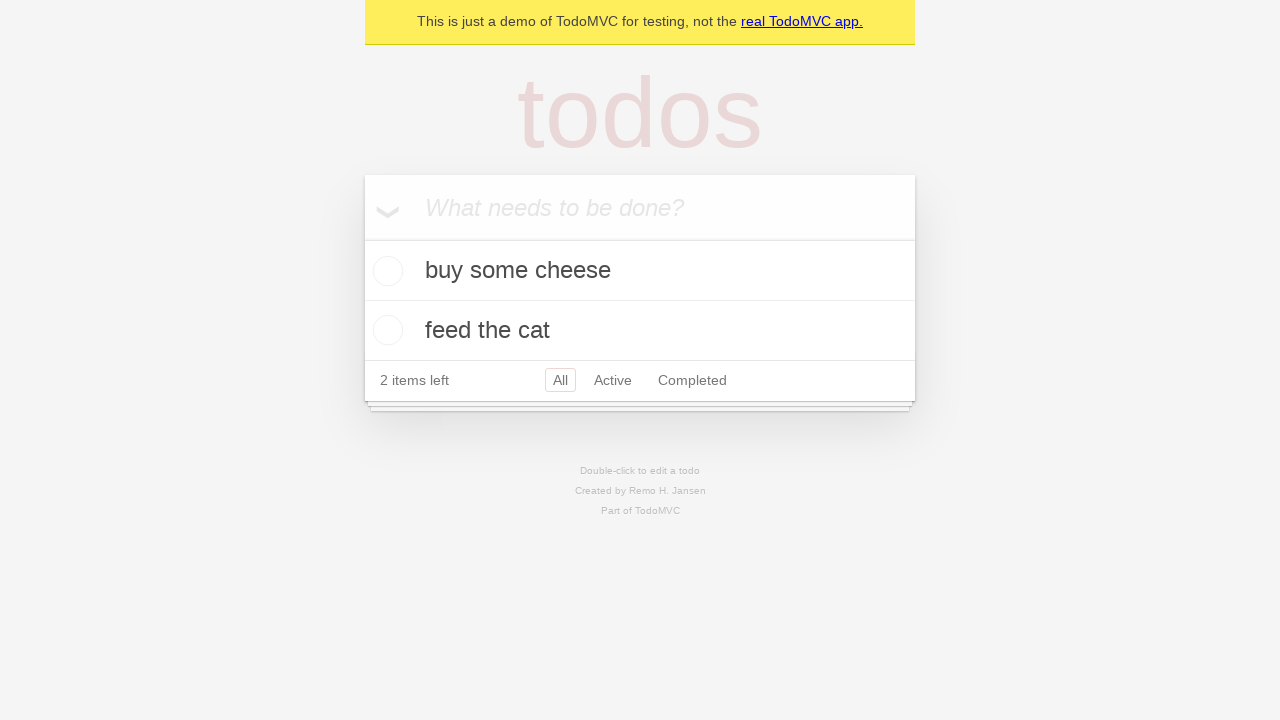

Filled new todo input with 'book a doctors appointment' on .new-todo
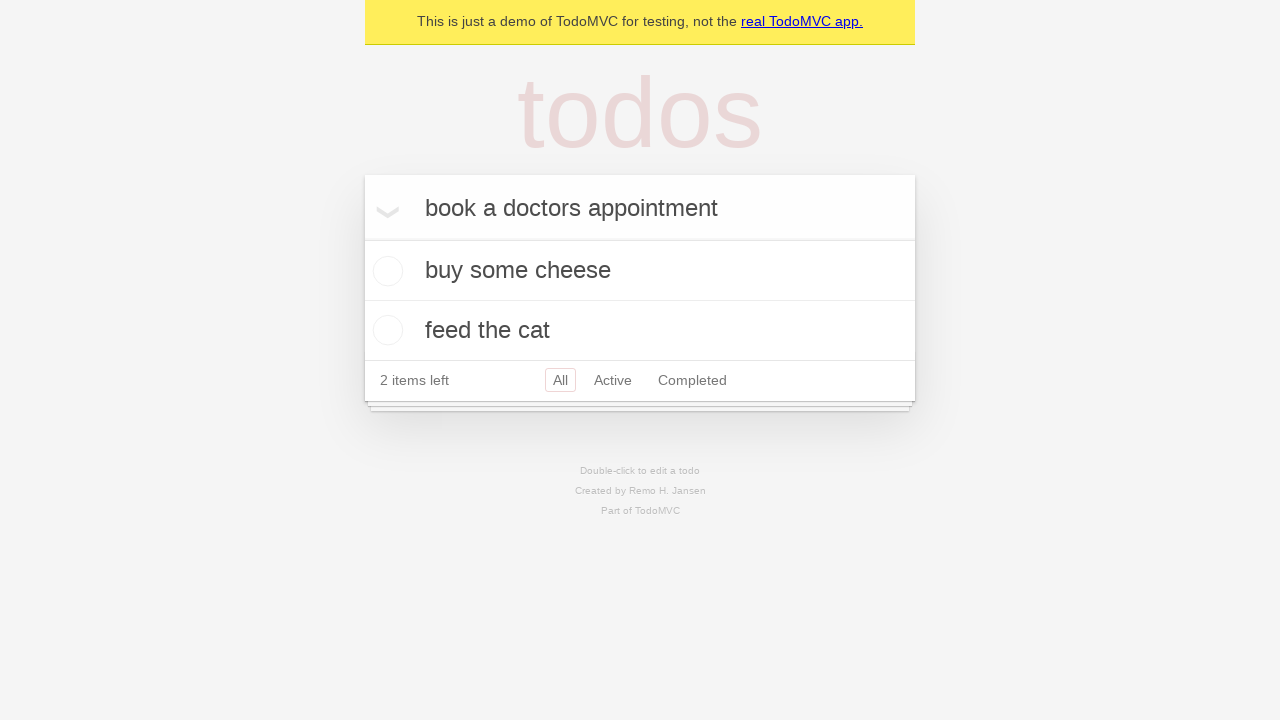

Pressed Enter to add third todo on .new-todo
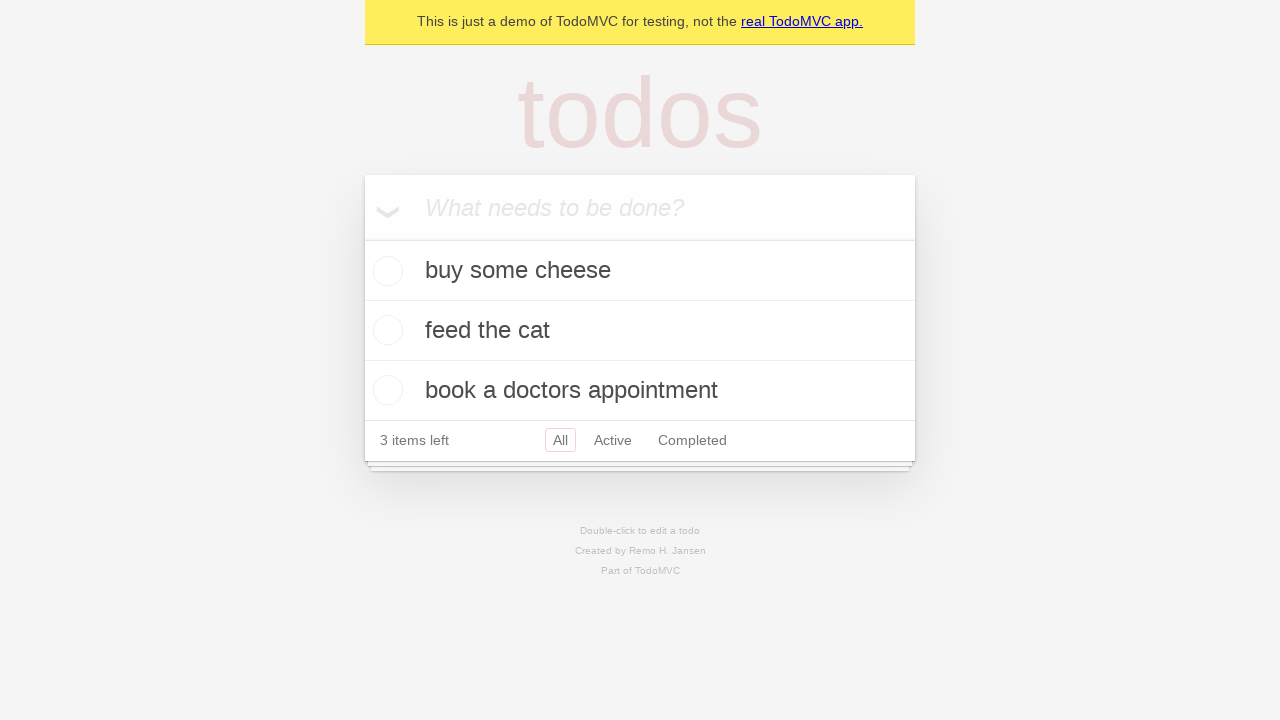

Checked toggle-all checkbox to mark all todos as complete at (362, 238) on .toggle-all
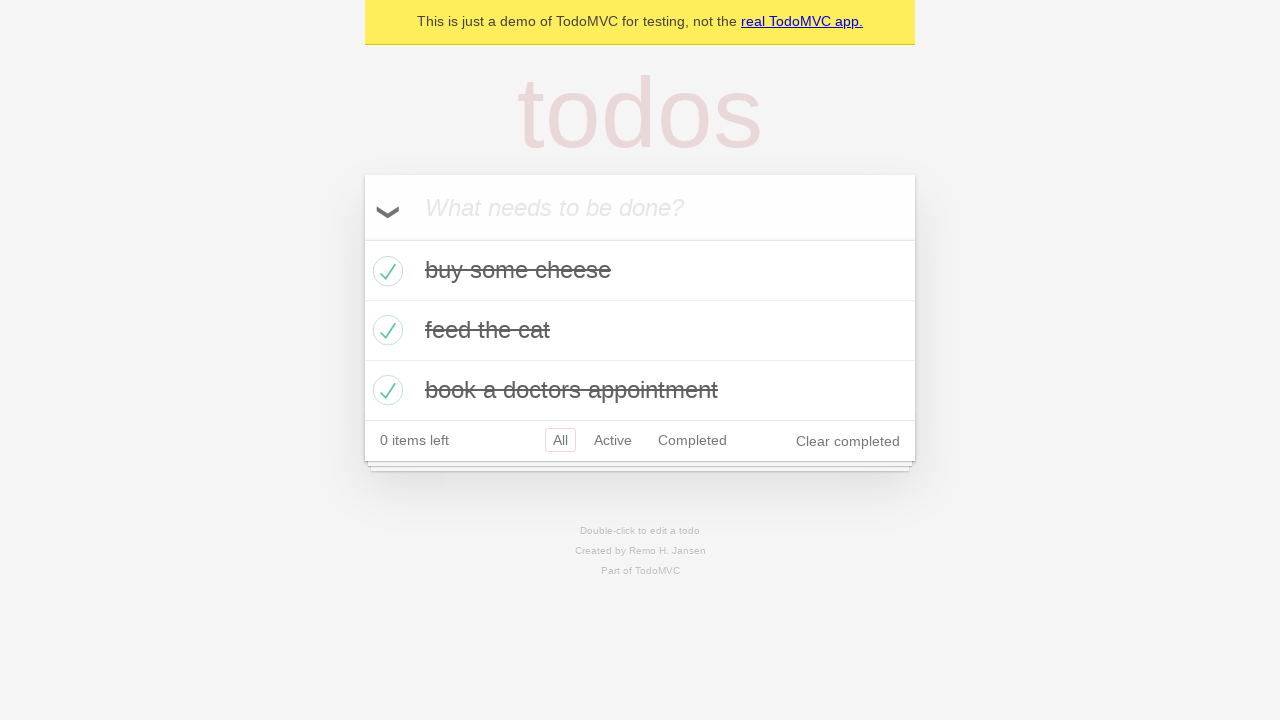

Unchecked first todo to mark it as incomplete at (385, 271) on .todo-list li >> nth=0 >> .toggle
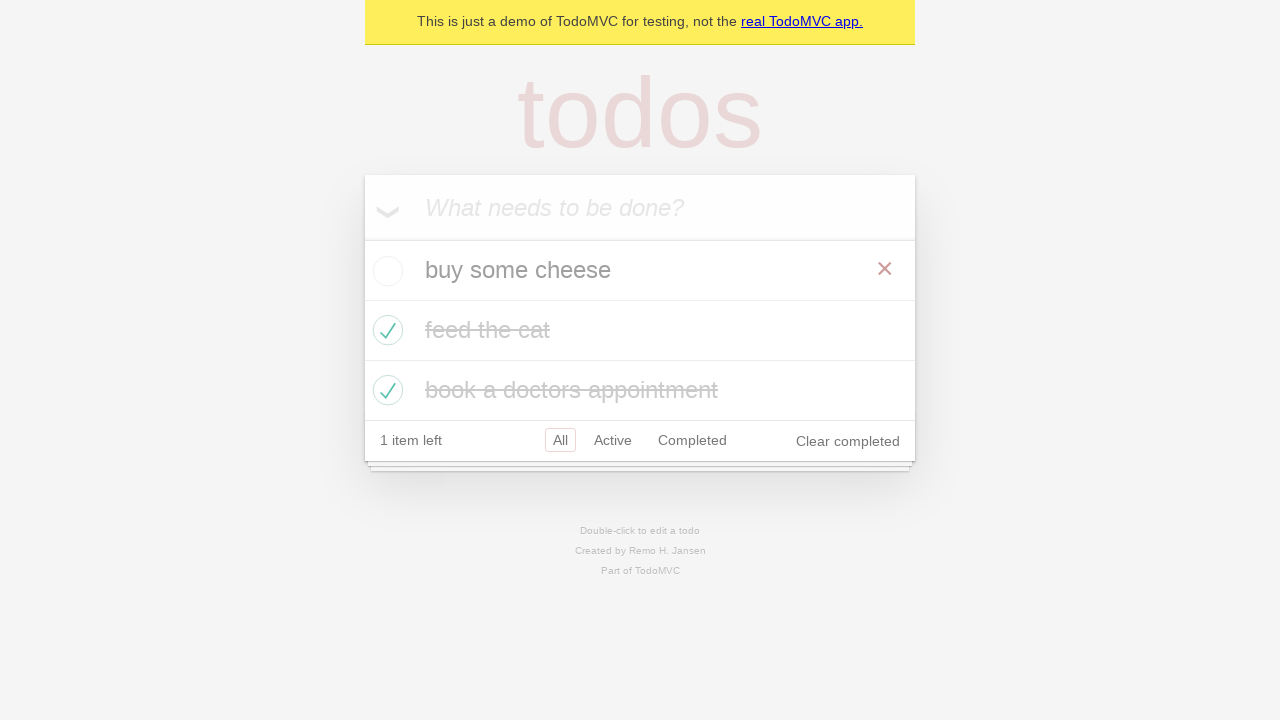

Checked first todo again to mark it as complete at (385, 271) on .todo-list li >> nth=0 >> .toggle
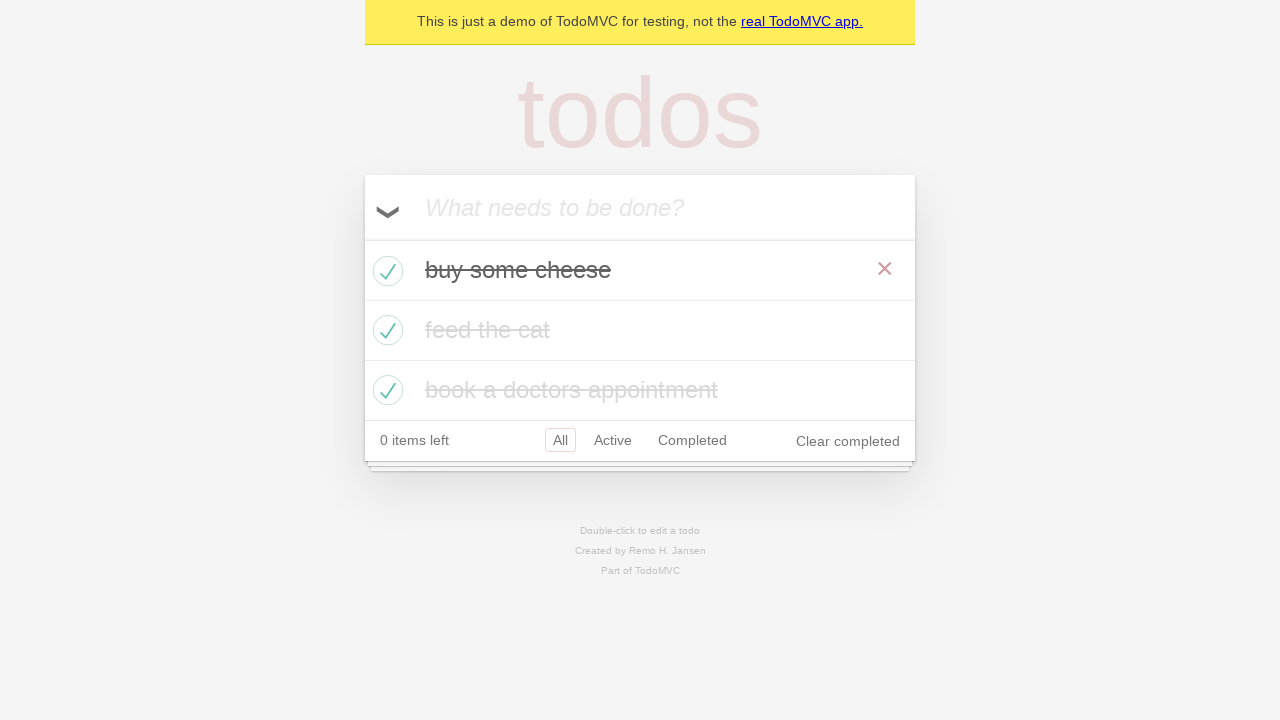

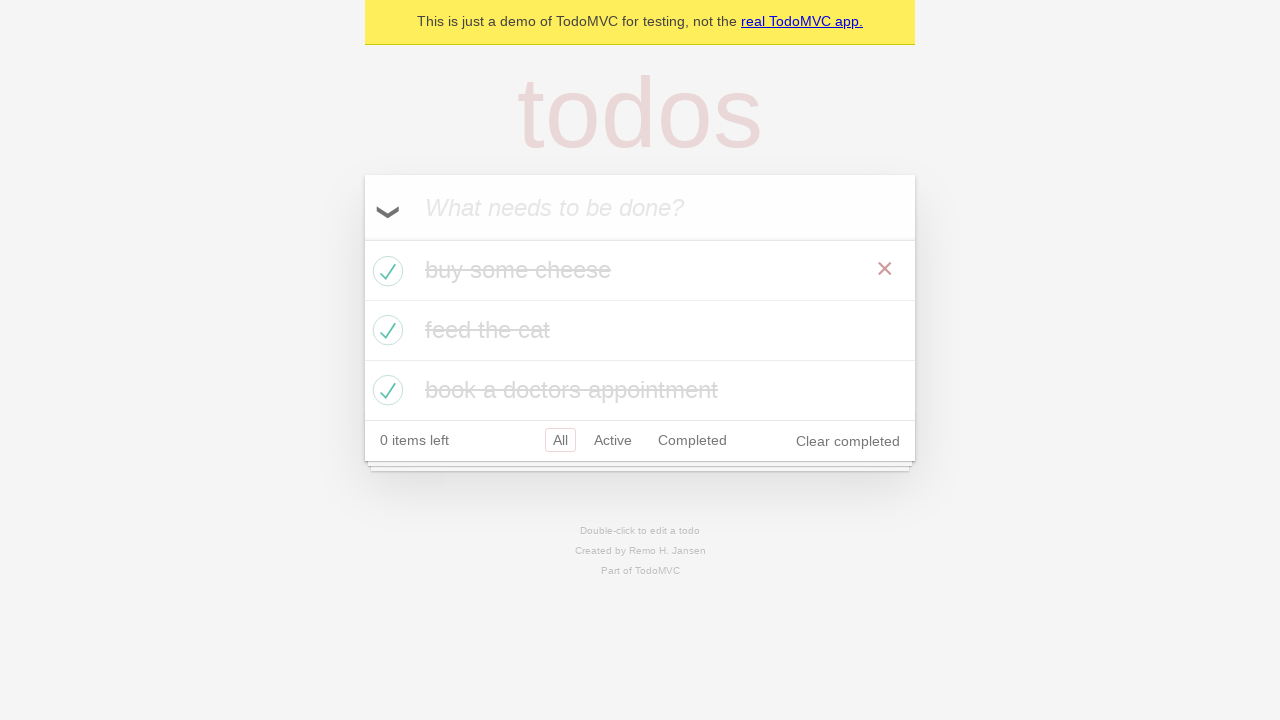